Tests a registration form by filling in the first name and last name fields on a demo automation testing site.

Starting URL: http://demo.automationtesting.in/Register.html

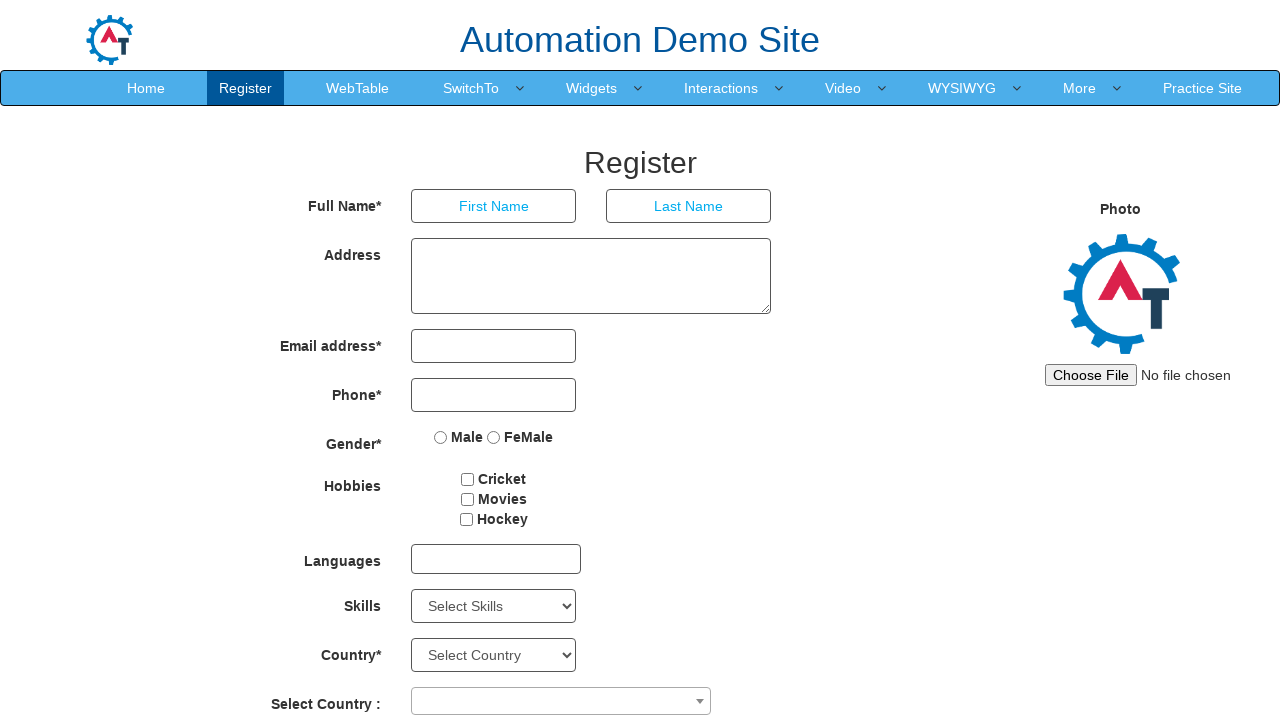

Filled first name field with 'Mukesh' on input[ng-model='FirstName']
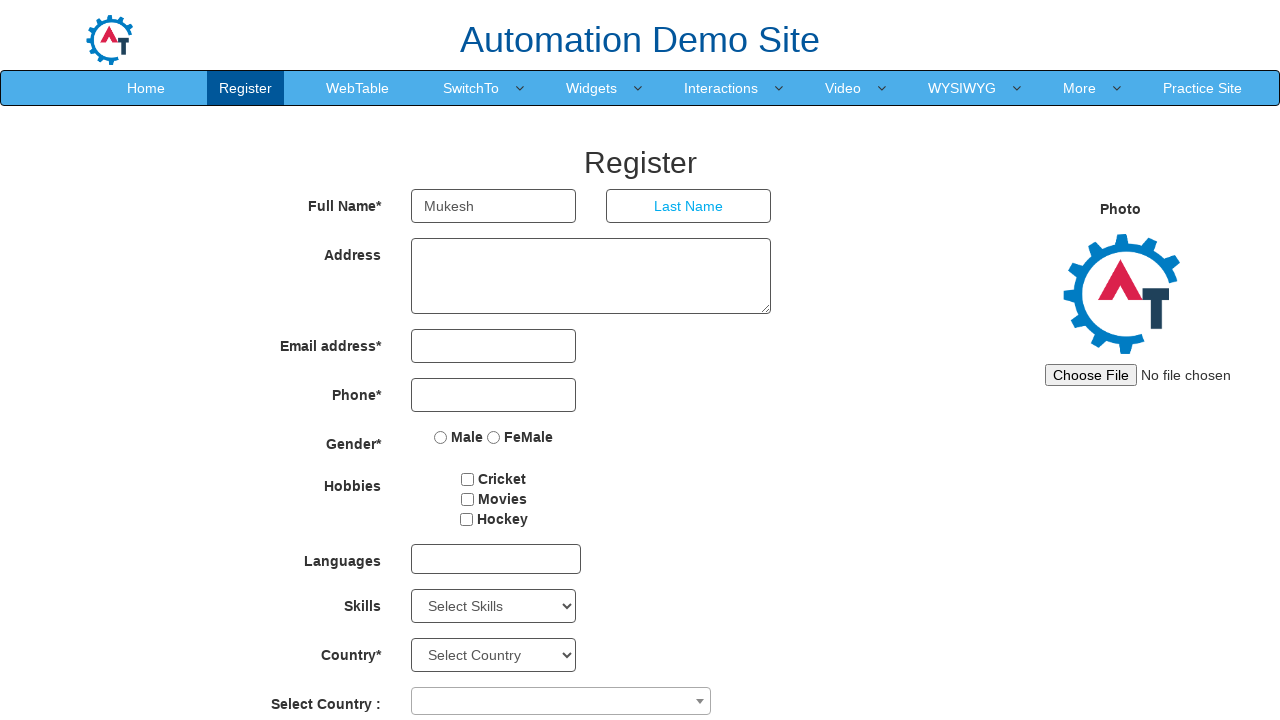

Filled last name field with 'George' on input[ng-model='LastName']
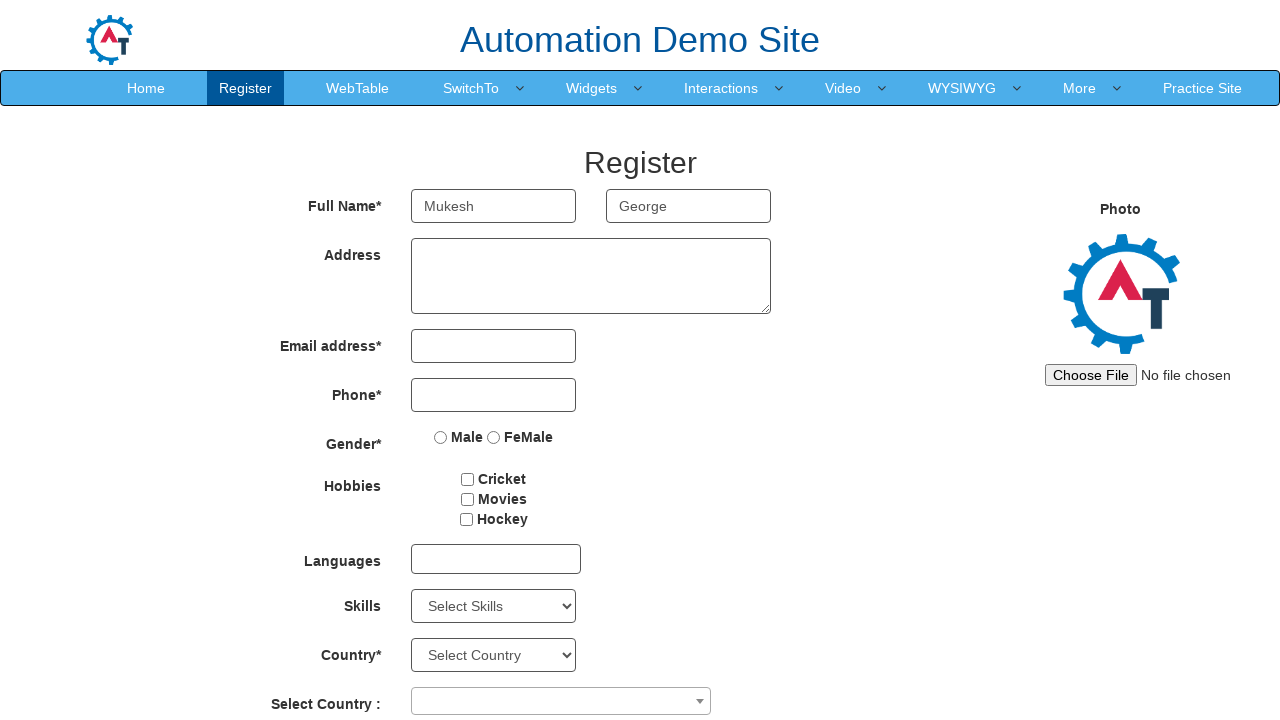

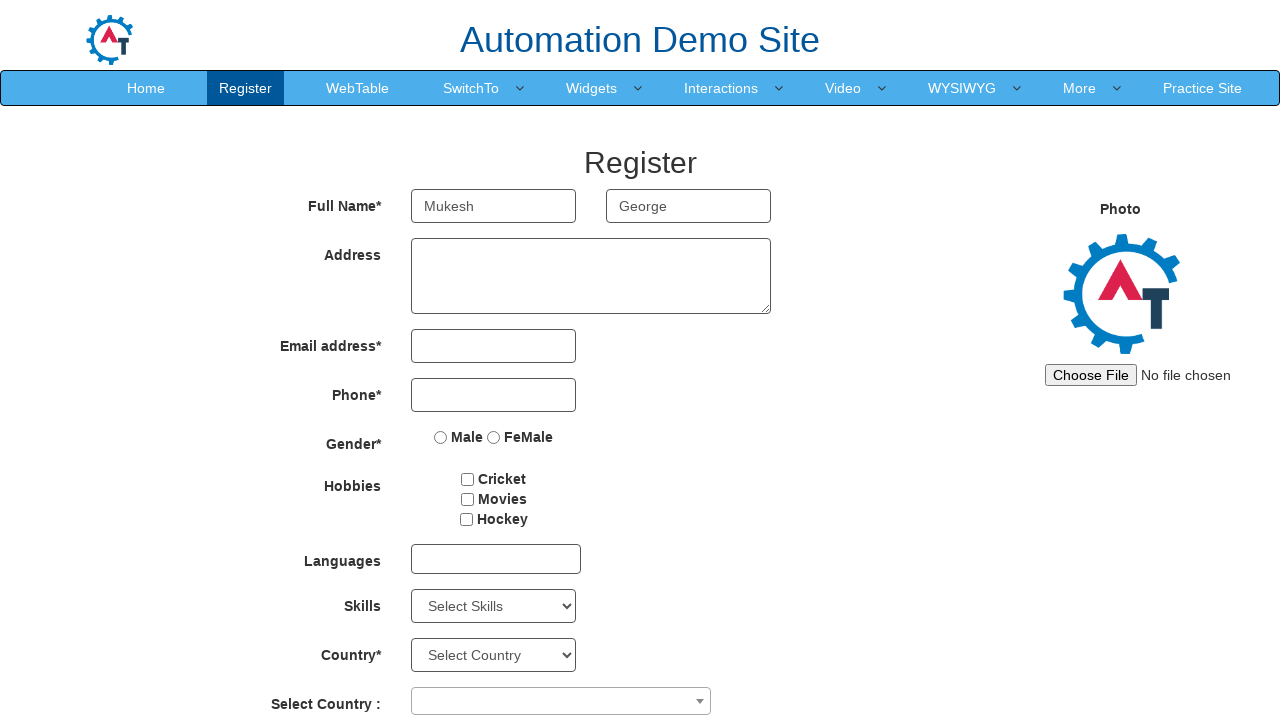